Tests the Euk-mPLoc2 protein subcellular localization prediction tool by filling in a protein sequence in the form textarea and submitting it, then waiting for results to appear.

Starting URL: http://www.csbio.sjtu.edu.cn/bioinf/euk-multi-2/

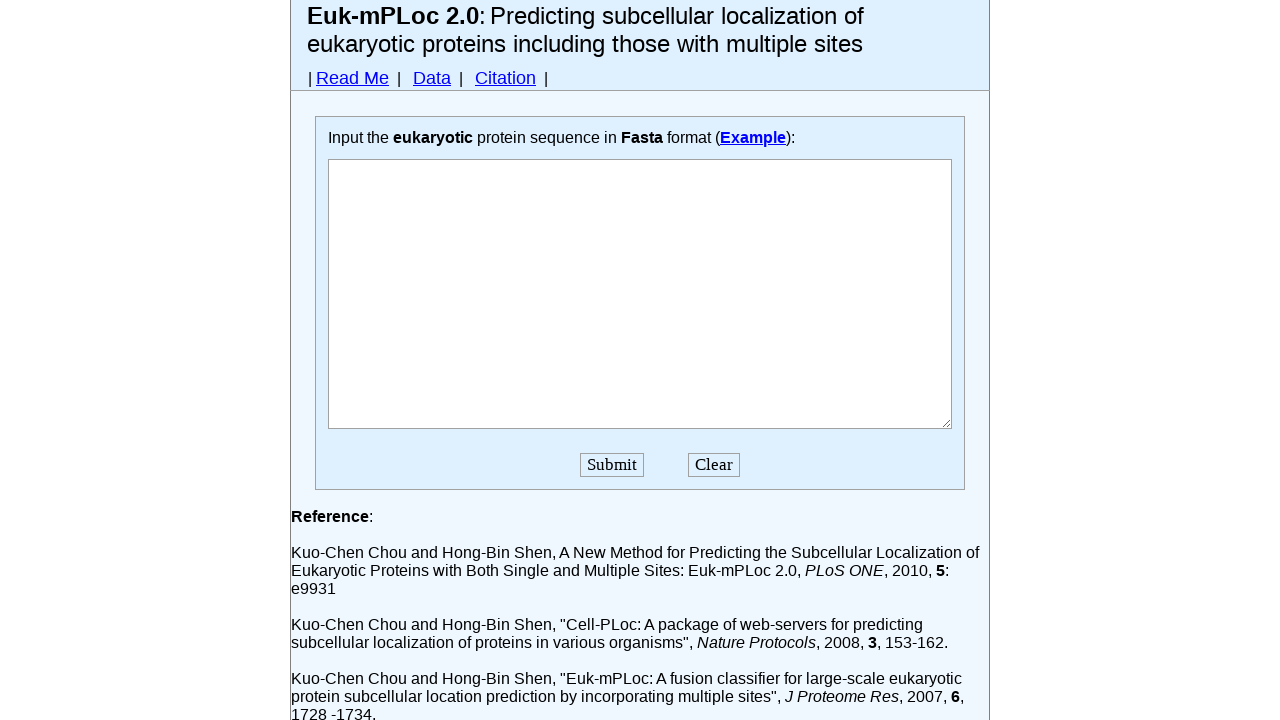

Waited for textarea to load on Euk-mPLoc2 form
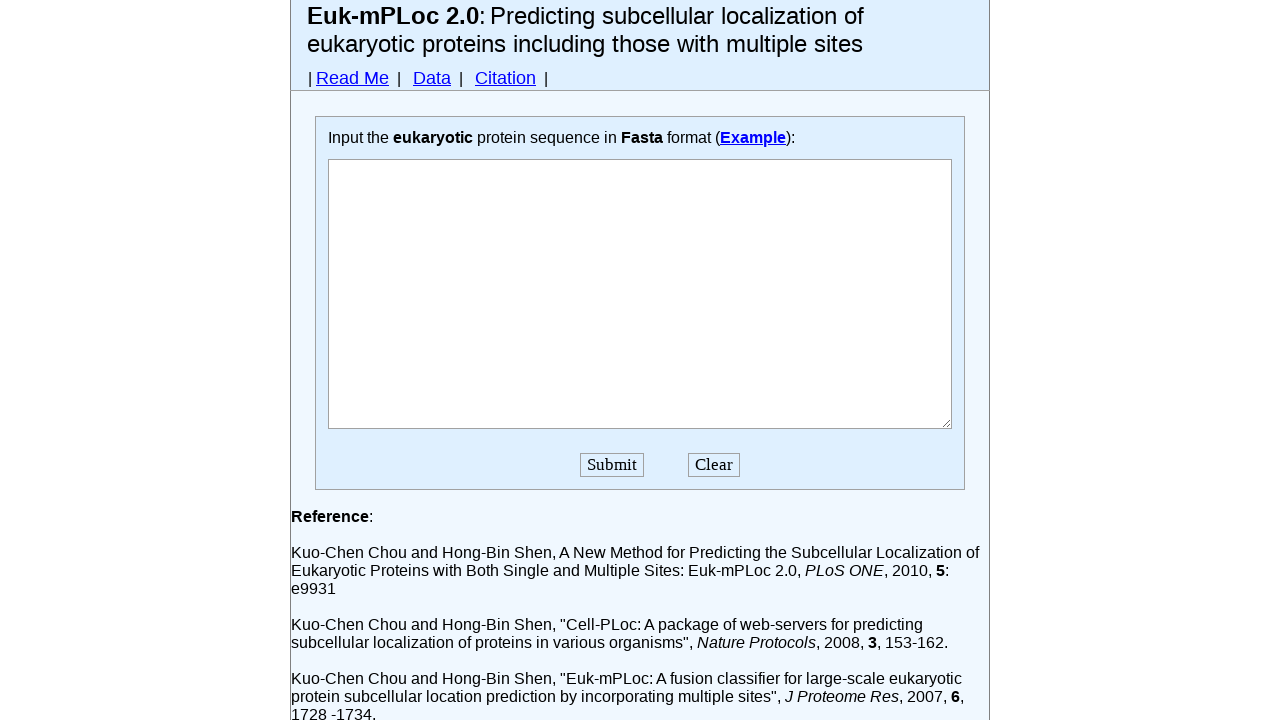

Filled textarea with sample protein sequence on textarea
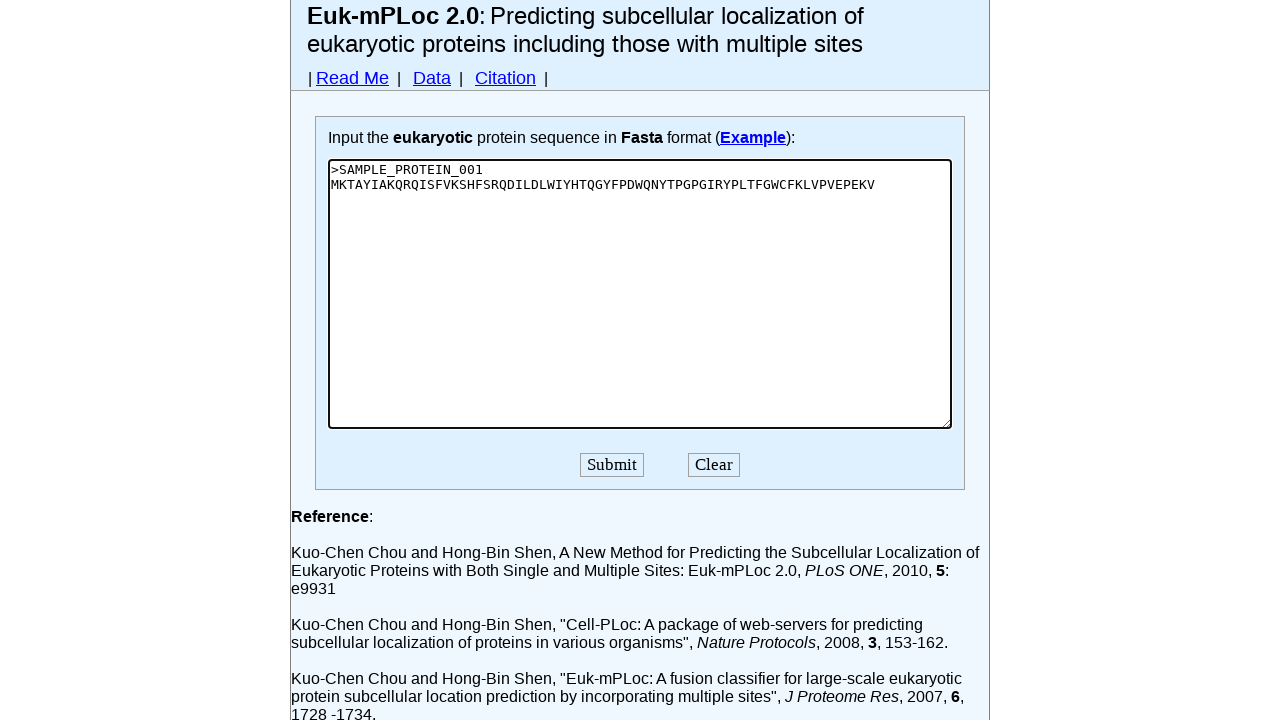

Clicked submit button to run prediction at (612, 464) on input[name='B1']
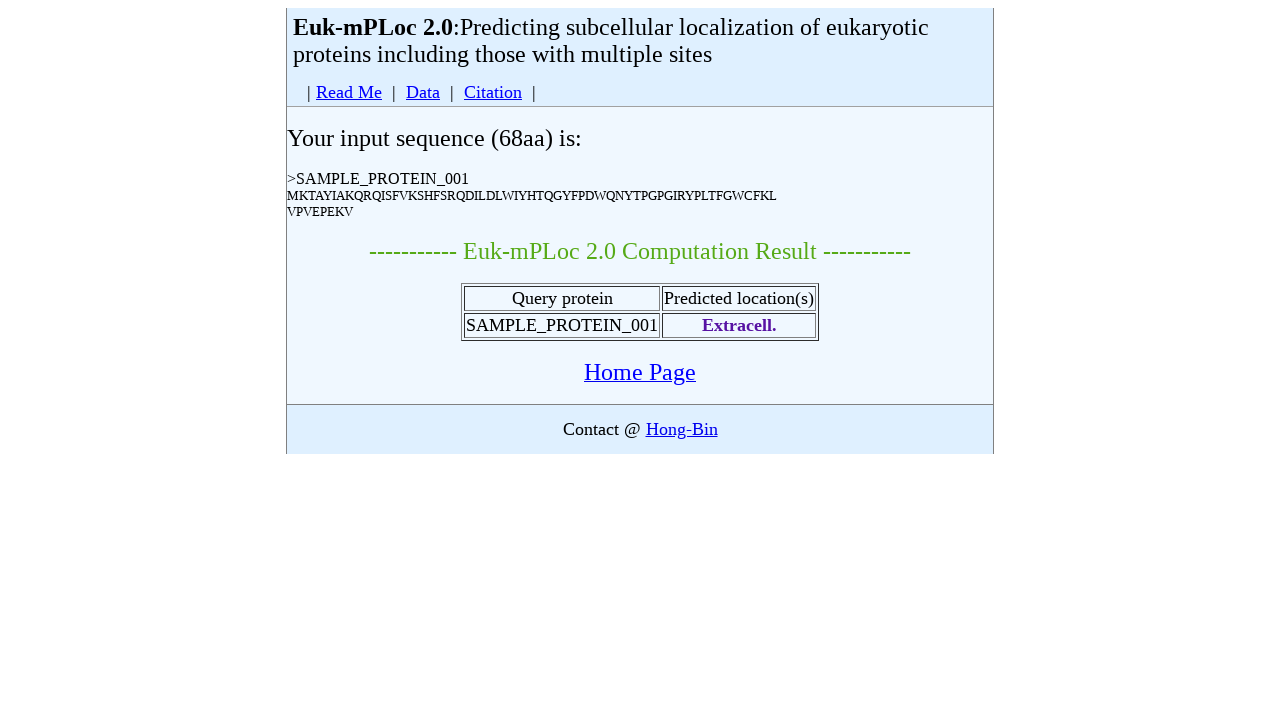

Results table appeared with subcellular localization predictions
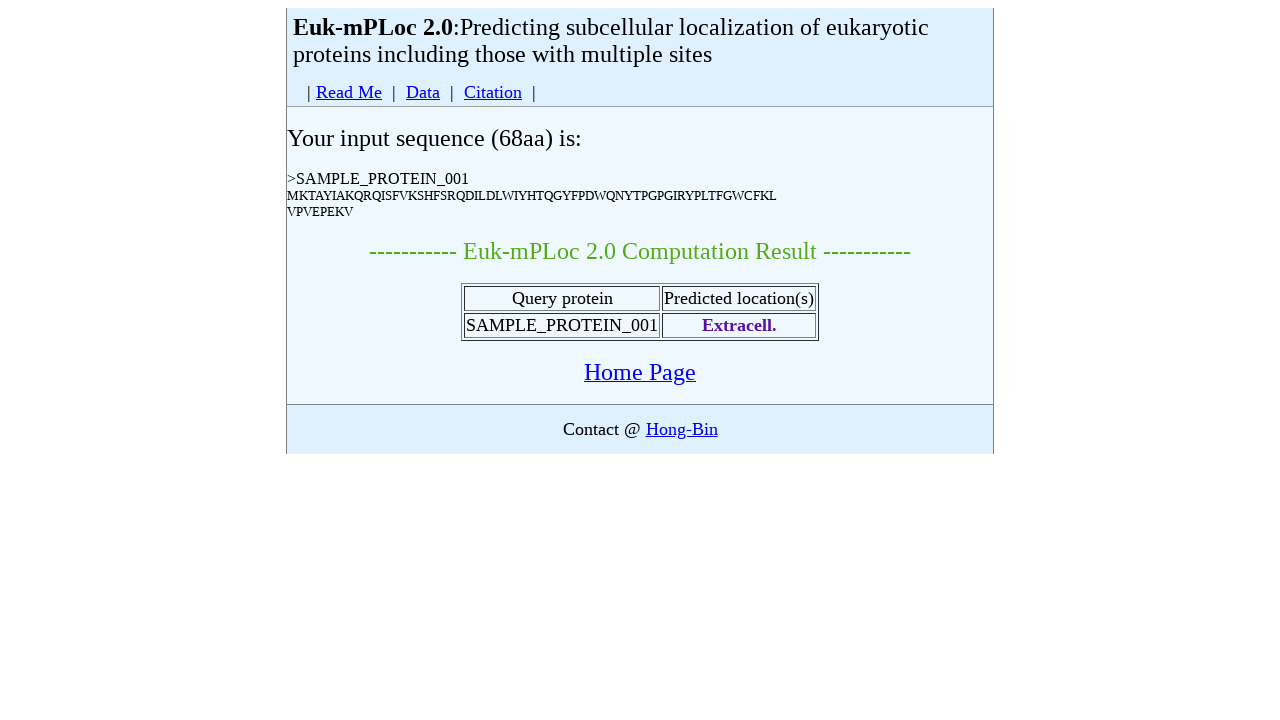

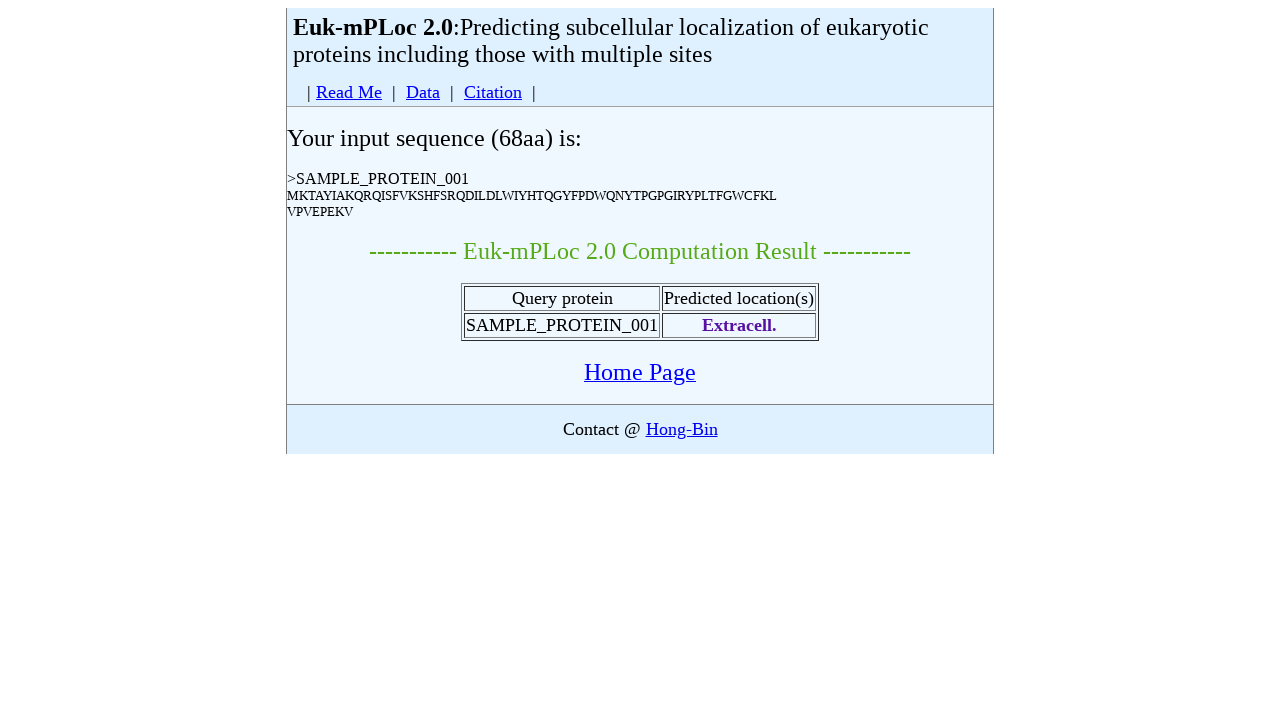